Tests that the toggle all checkbox state updates correctly when individual items are checked/unchecked.

Starting URL: https://demo.playwright.dev/todomvc

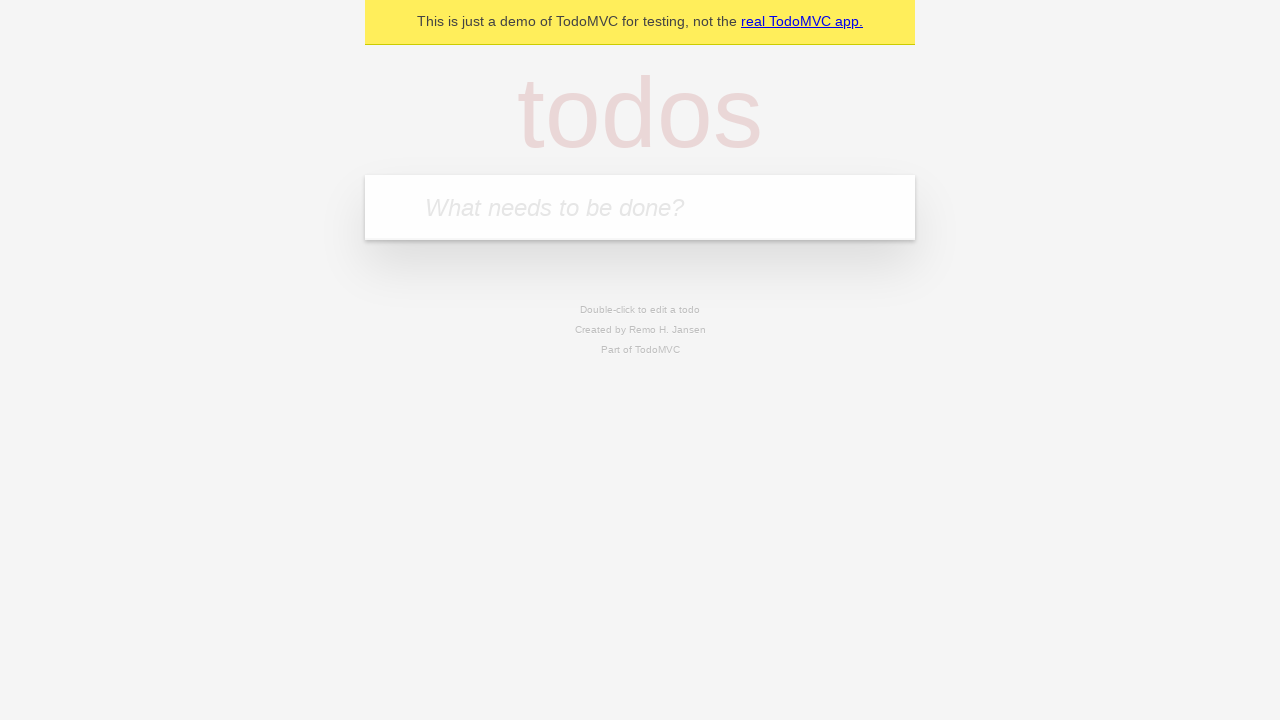

Filled todo input with 'buy some cheese' on internal:attr=[placeholder="What needs to be done?"i]
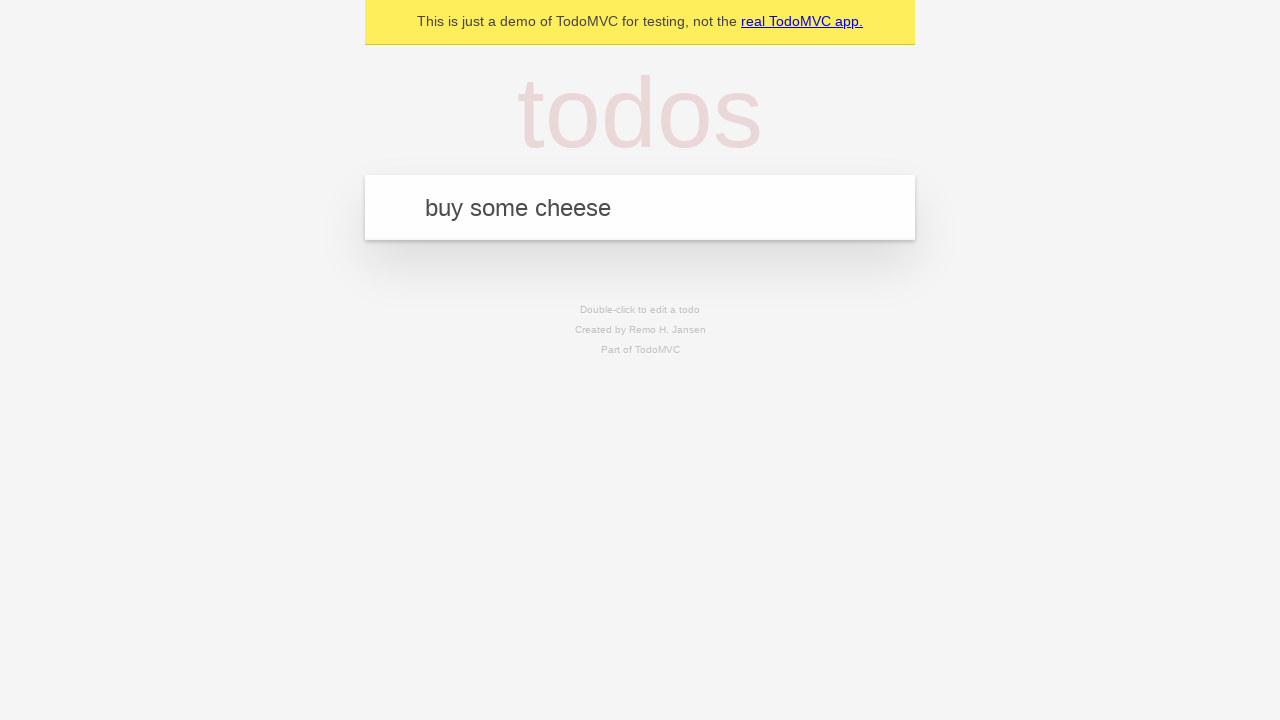

Pressed Enter to create todo 'buy some cheese' on internal:attr=[placeholder="What needs to be done?"i]
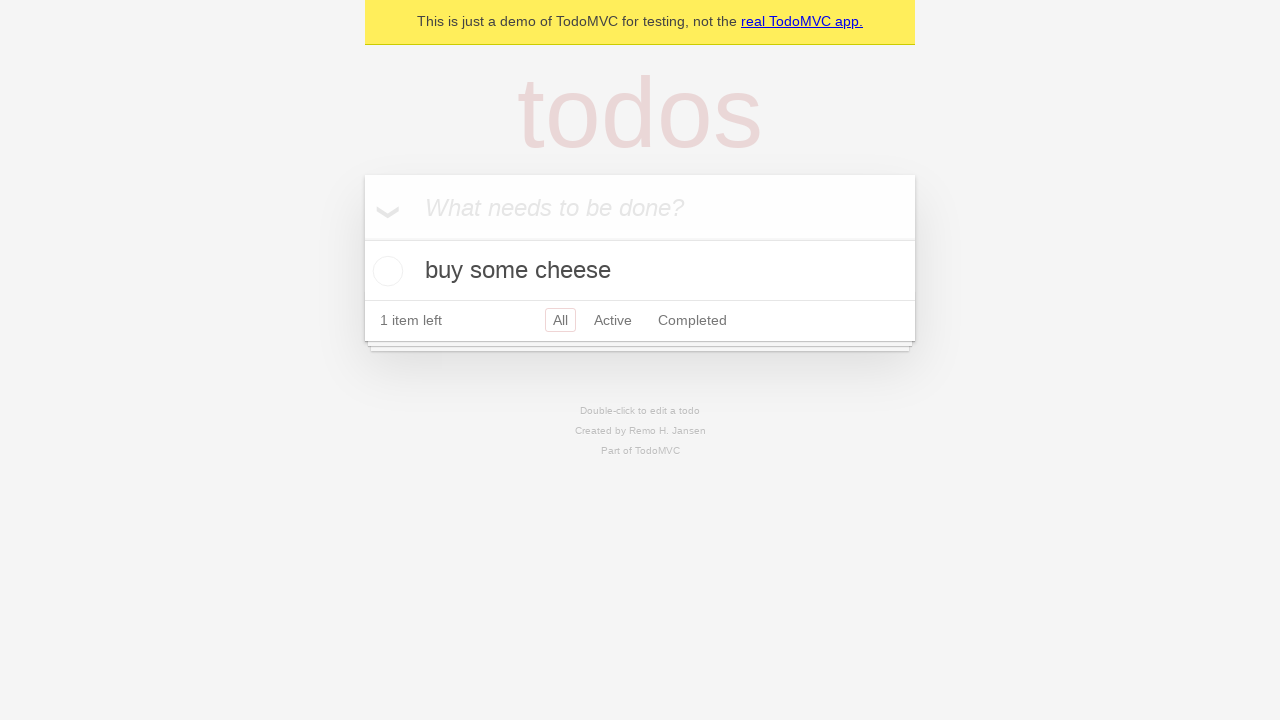

Filled todo input with 'feed the cat' on internal:attr=[placeholder="What needs to be done?"i]
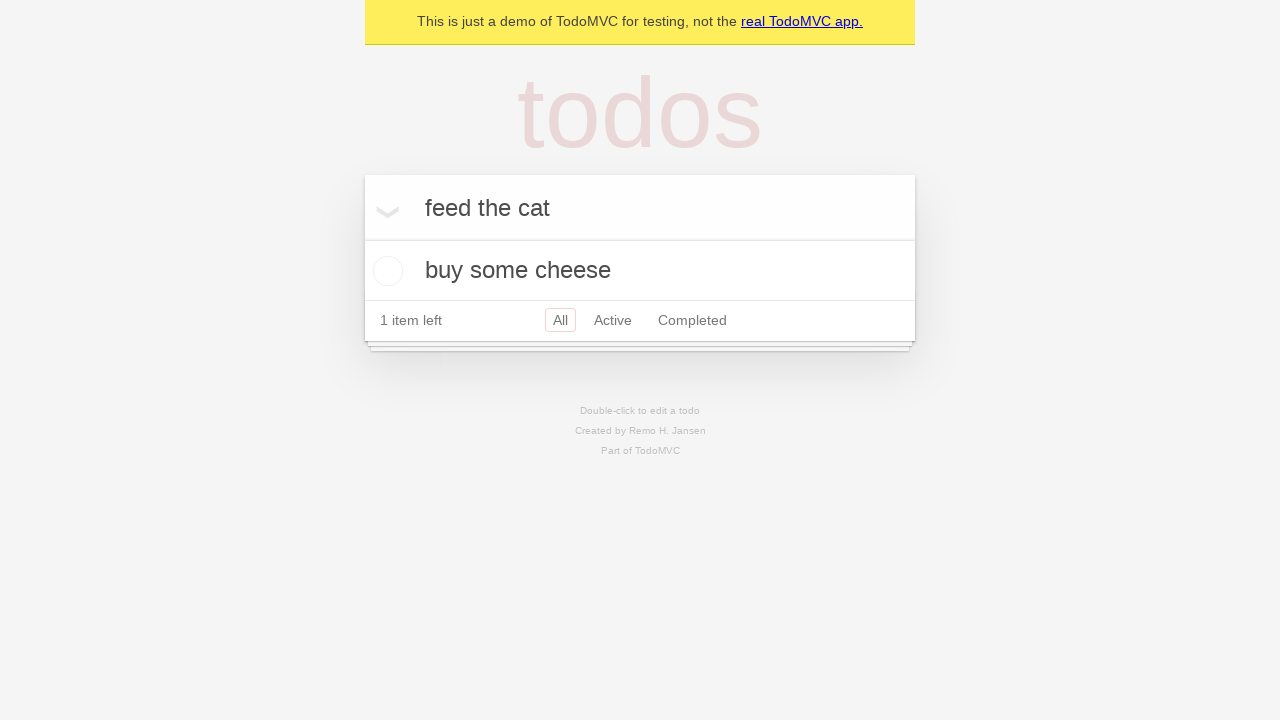

Pressed Enter to create todo 'feed the cat' on internal:attr=[placeholder="What needs to be done?"i]
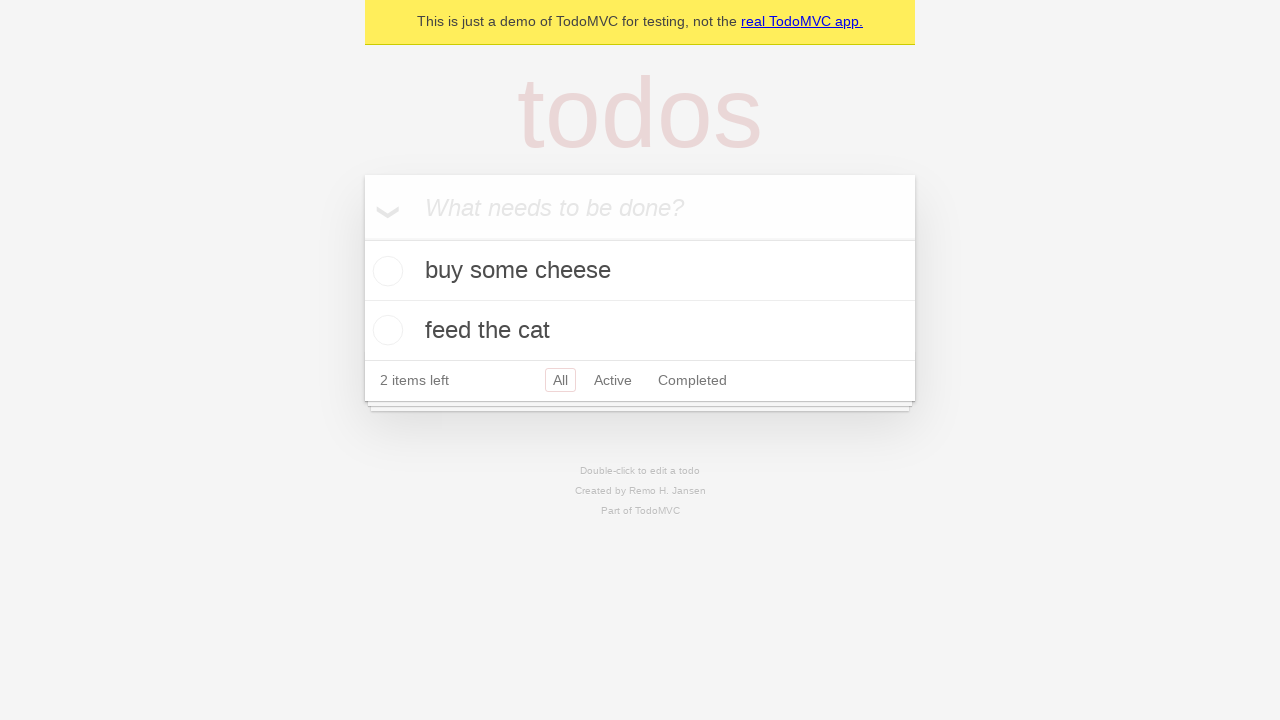

Filled todo input with 'book a doctors appointment' on internal:attr=[placeholder="What needs to be done?"i]
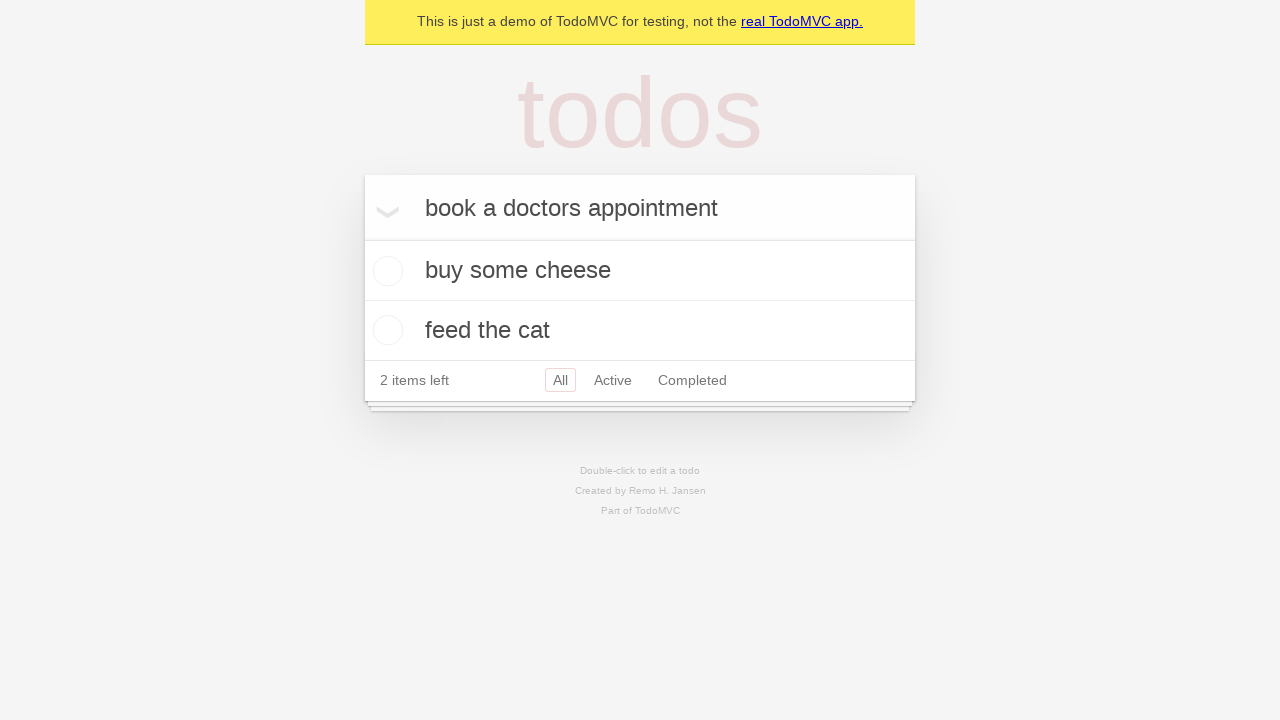

Pressed Enter to create todo 'book a doctors appointment' on internal:attr=[placeholder="What needs to be done?"i]
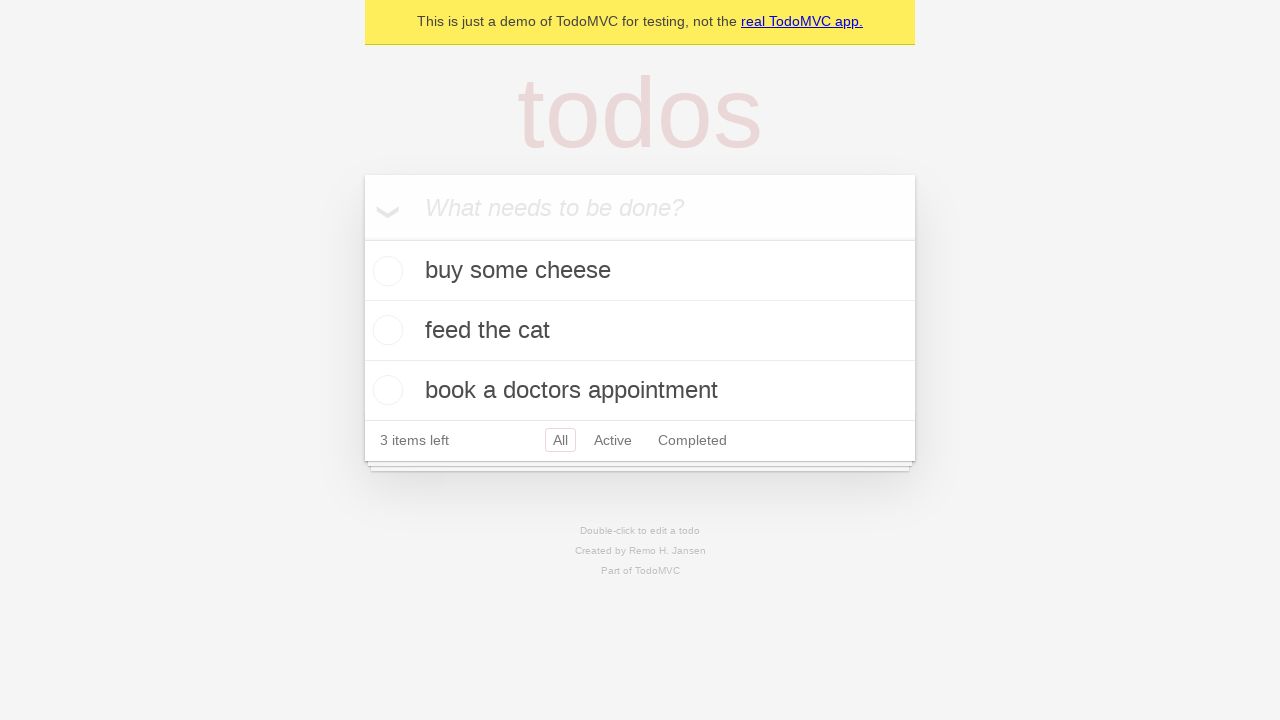

Waited for all 3 todo items to be created
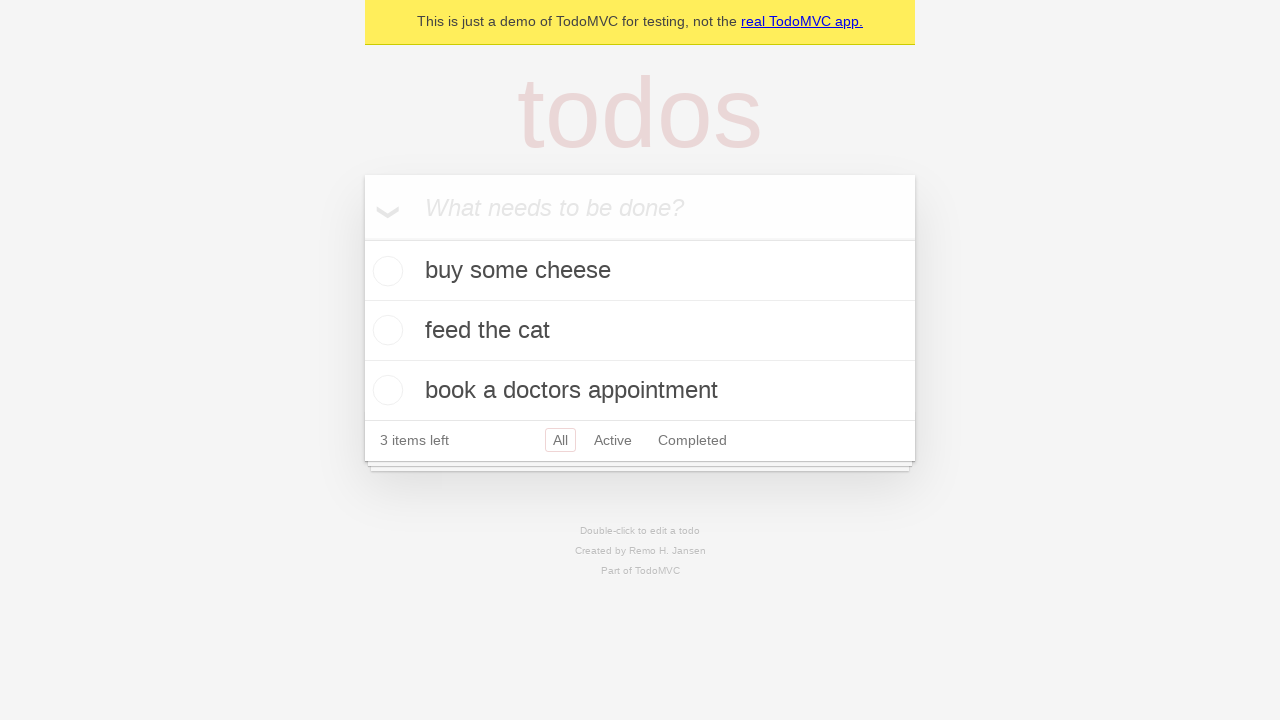

Clicked 'Mark all as complete' checkbox to check all todos at (362, 238) on internal:label="Mark all as complete"i
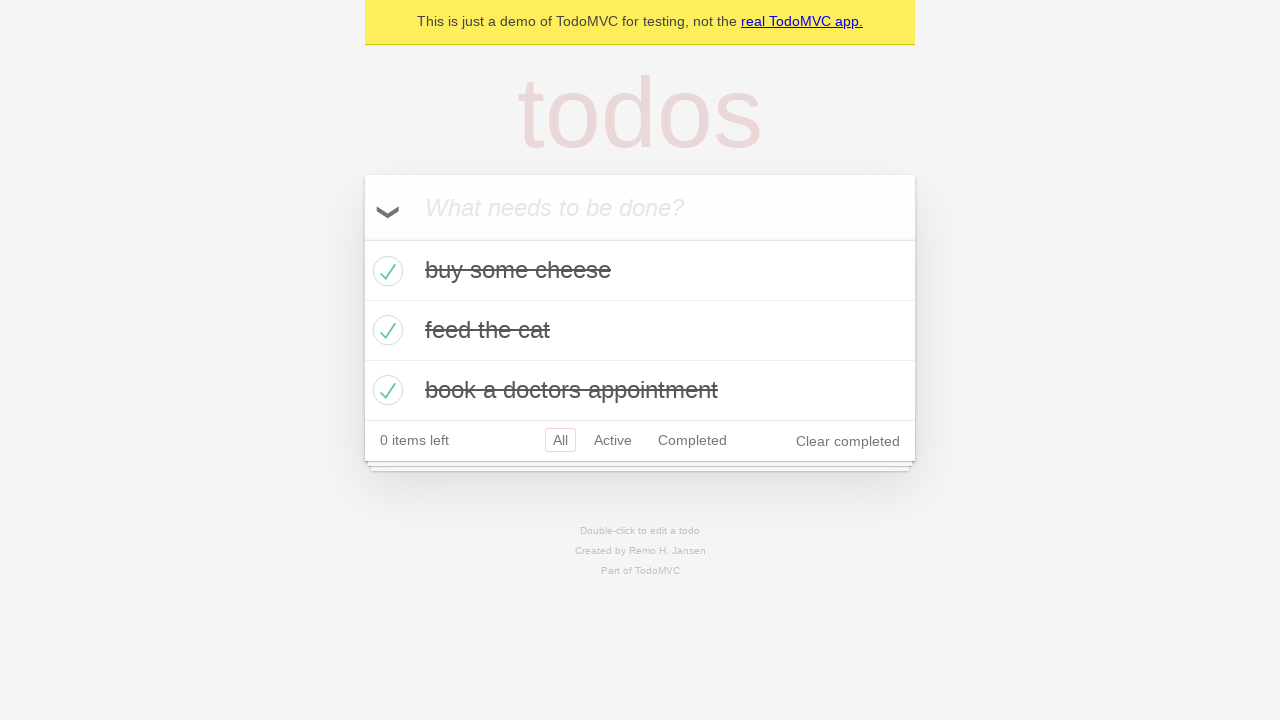

Unchecked the first todo item at (385, 271) on internal:testid=[data-testid="todo-item"s] >> nth=0 >> internal:role=checkbox
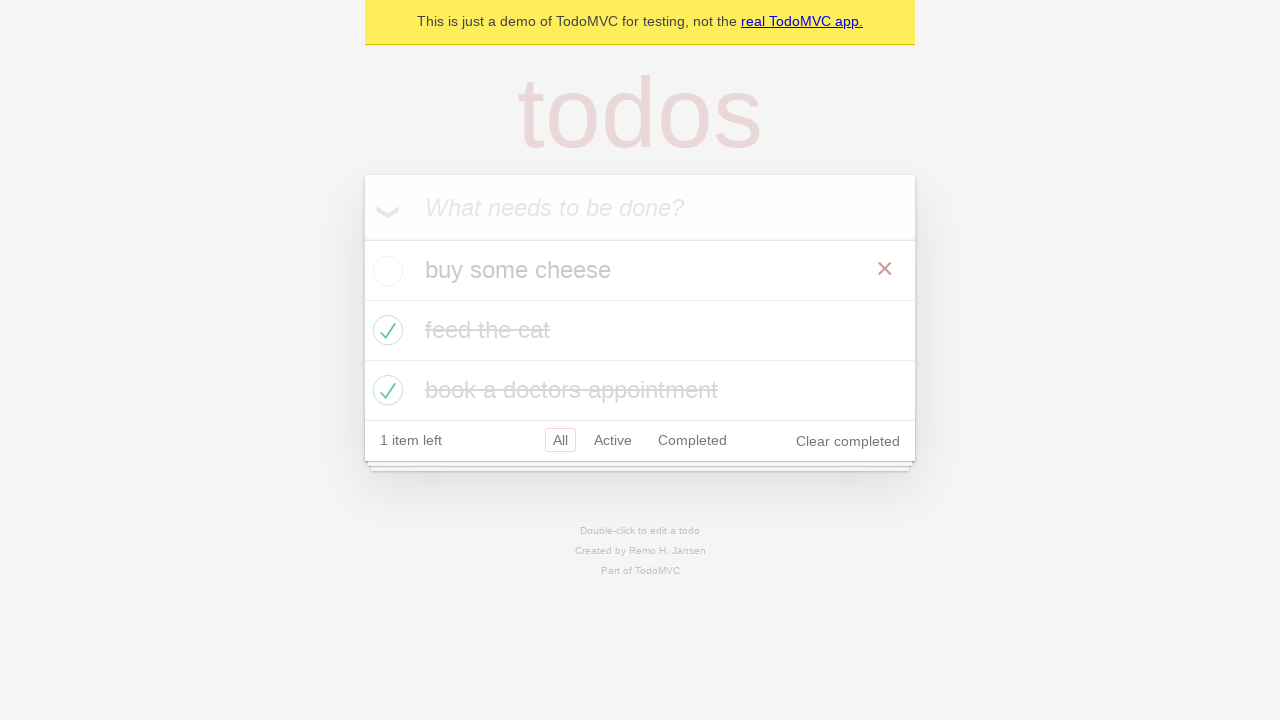

Re-checked the first todo item at (385, 271) on internal:testid=[data-testid="todo-item"s] >> nth=0 >> internal:role=checkbox
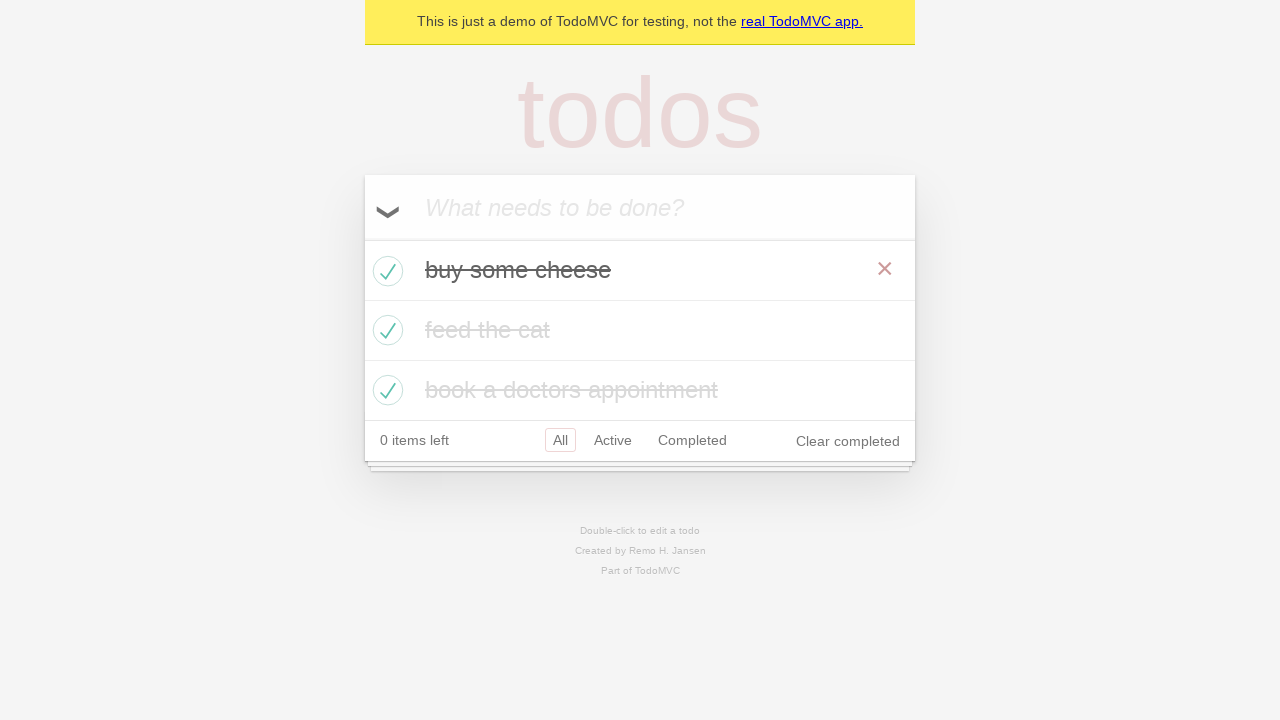

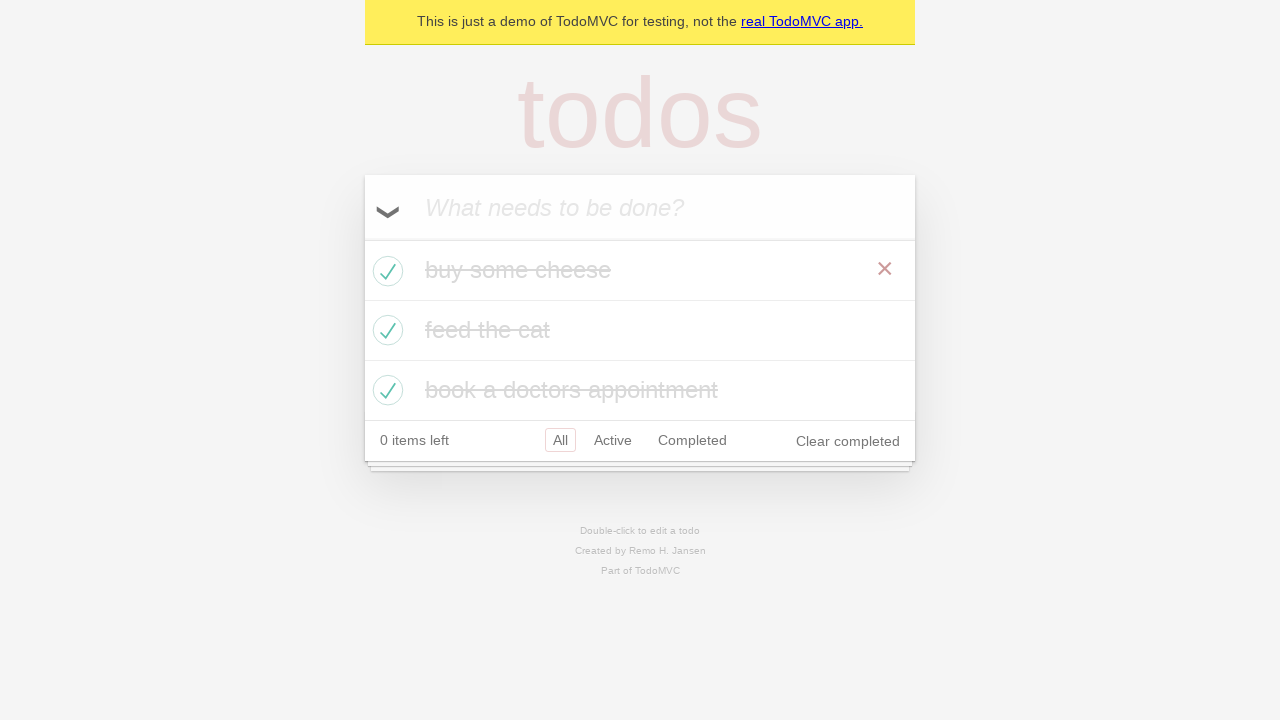